Tests the property search functionality on Centris real estate website by entering a city name, selecting from autocomplete results, and navigating through property listings pages

Starting URL: https://www.centris.ca/en/properties~for-sale?view=Thumbnail

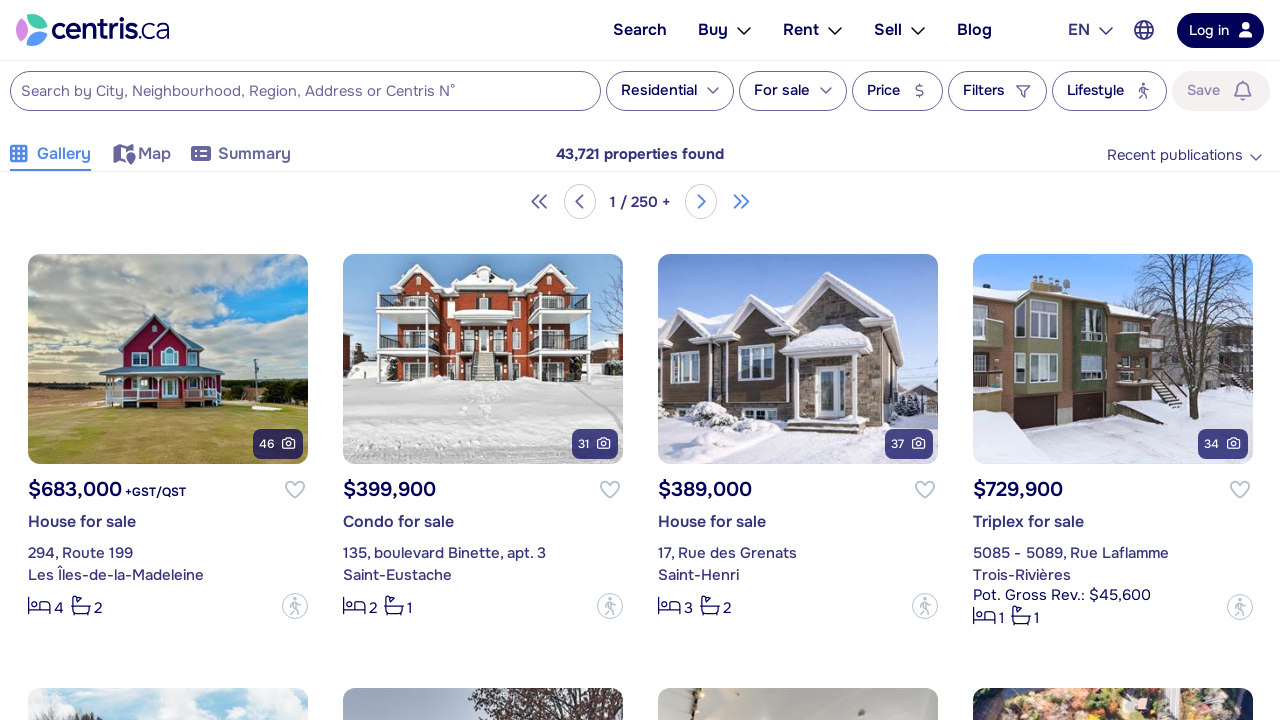

Search input field loaded
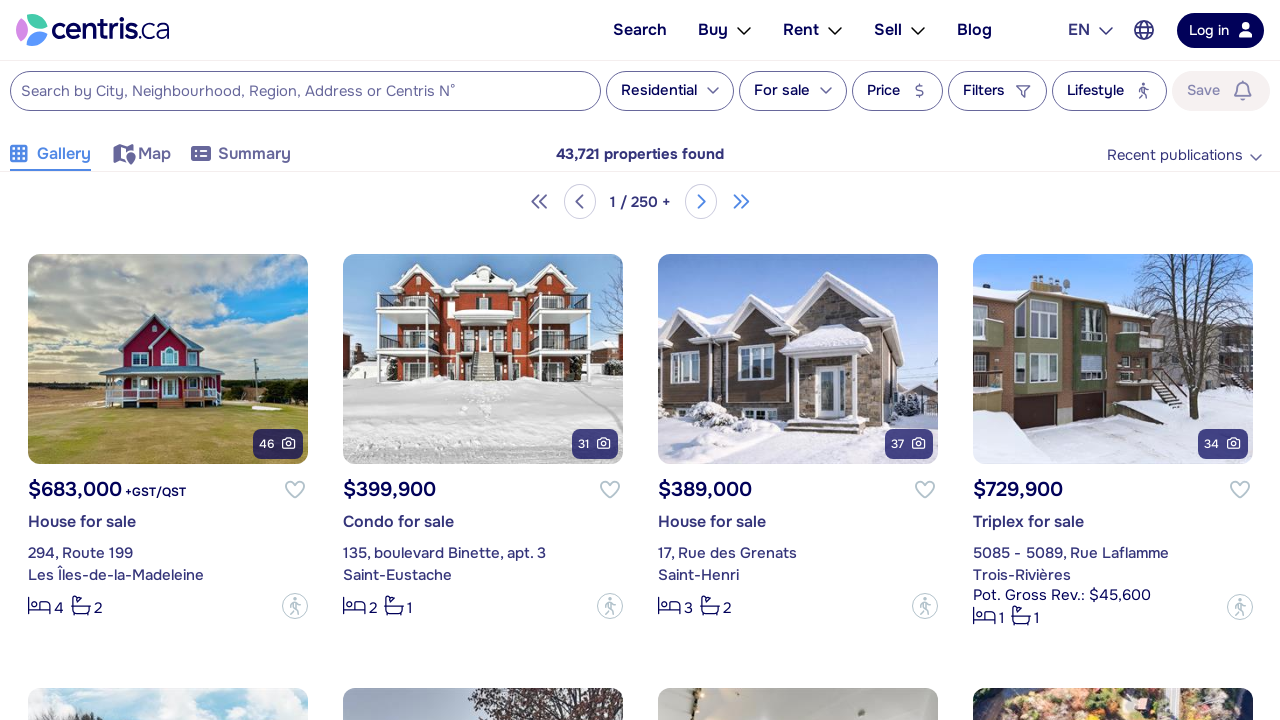

Filled search field with 'Montreal' on .select2-search__field
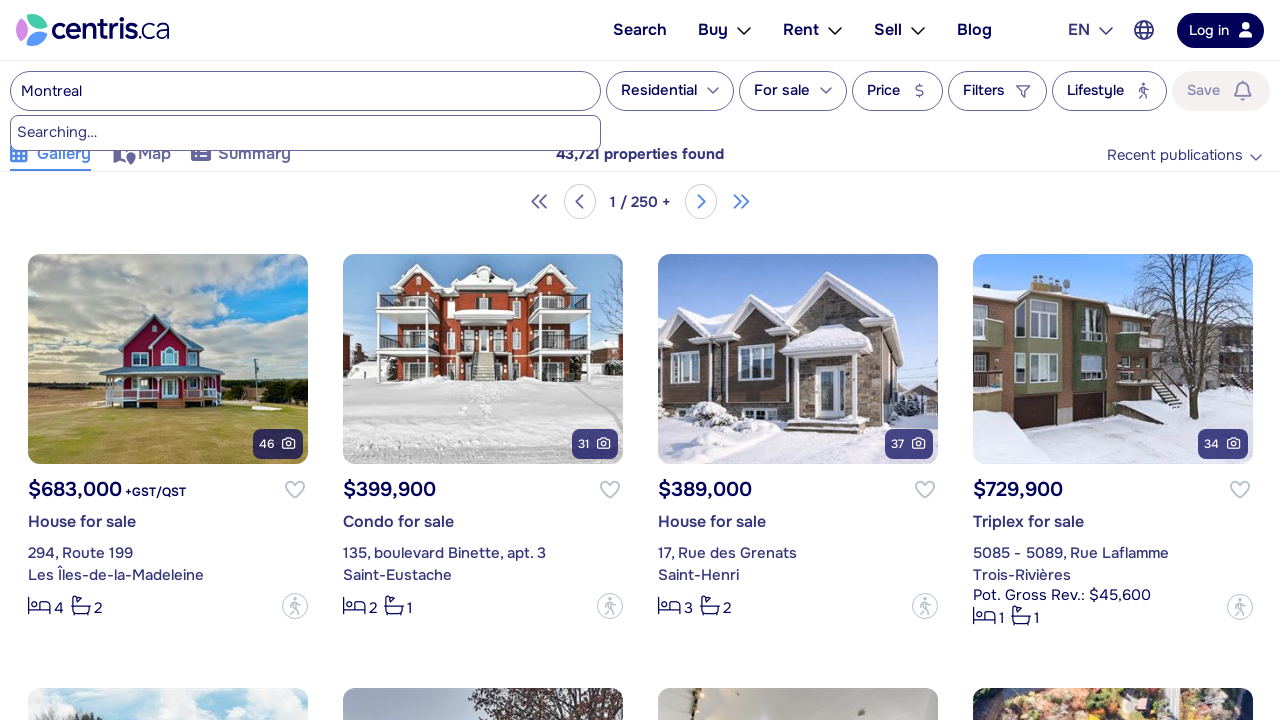

Pressed Enter to trigger autocomplete search on .select2-search__field
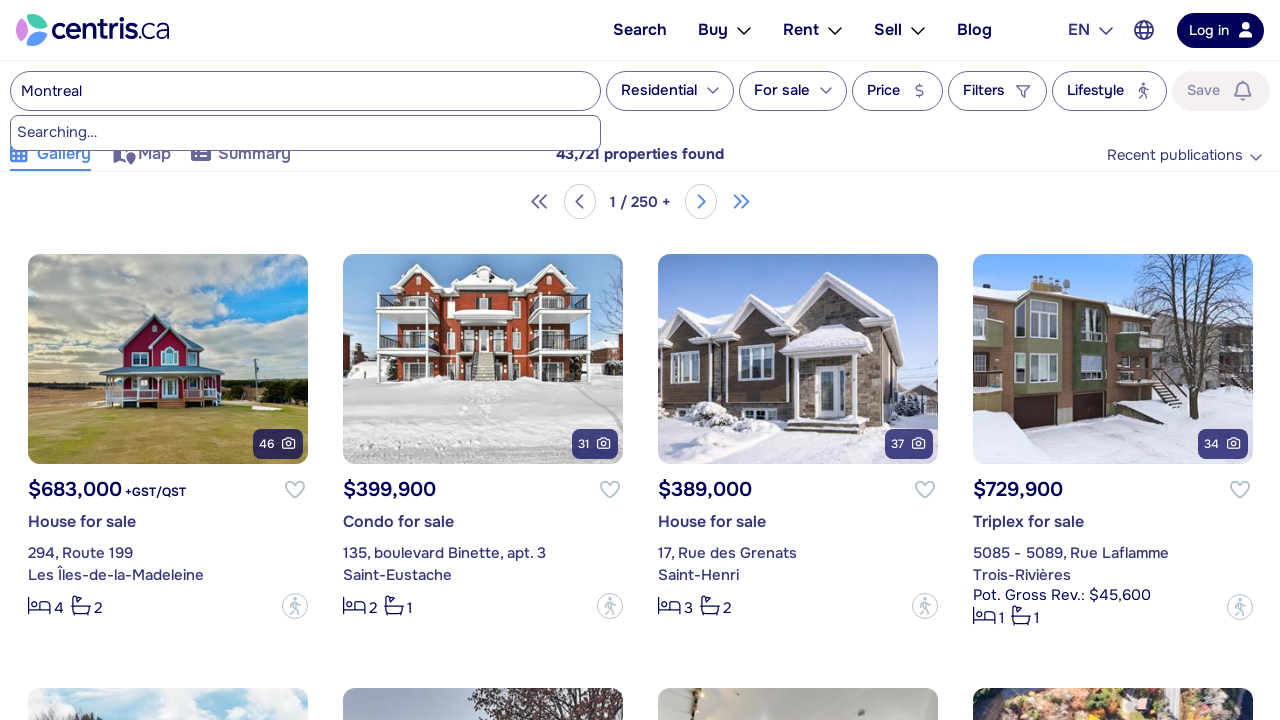

Autocomplete results appeared
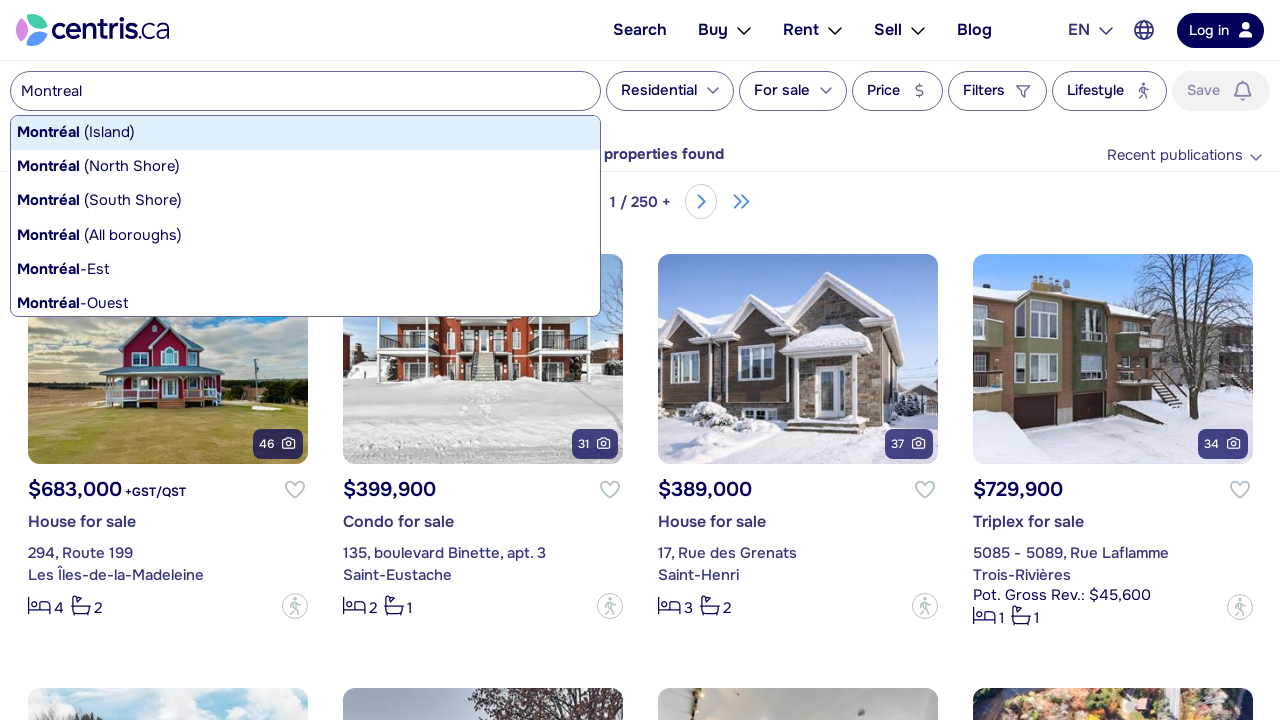

Selected first autocomplete option at (306, 133) on .select2-results__option
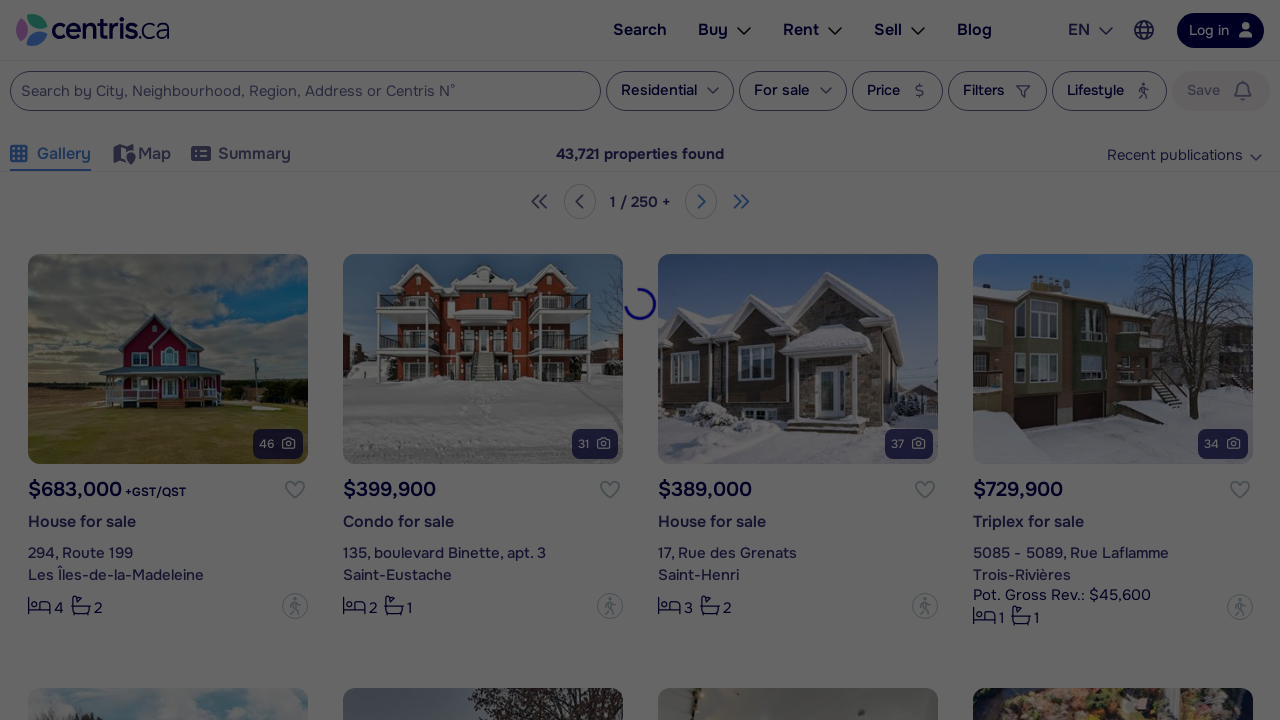

Property listings loaded for Montreal
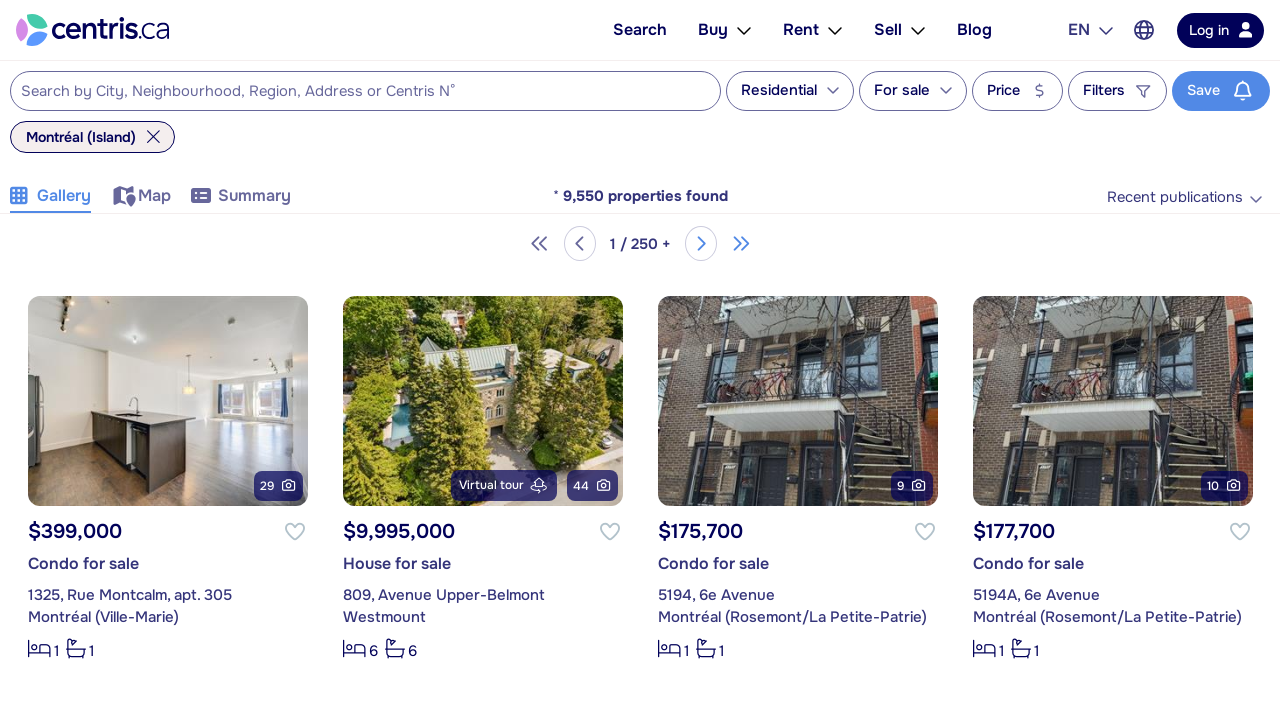

Pagination controls appeared
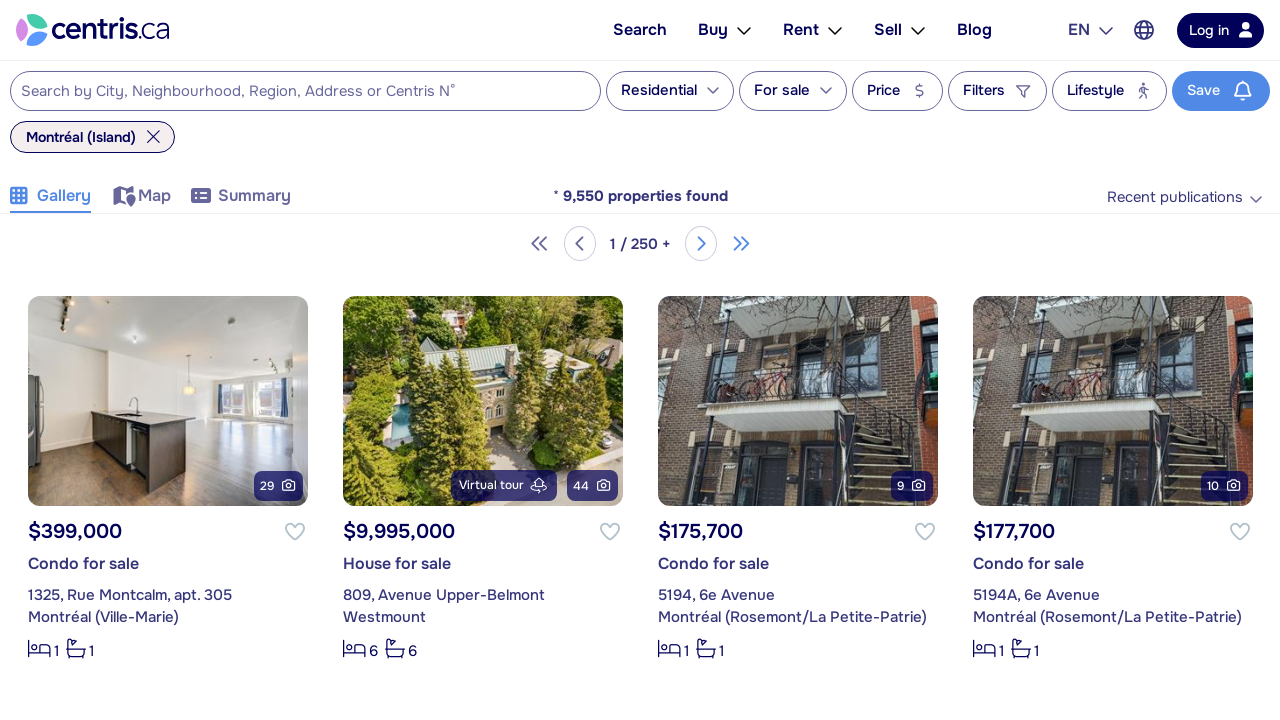

Clicked pagination button to go to last page at (740, 249) on .goLast
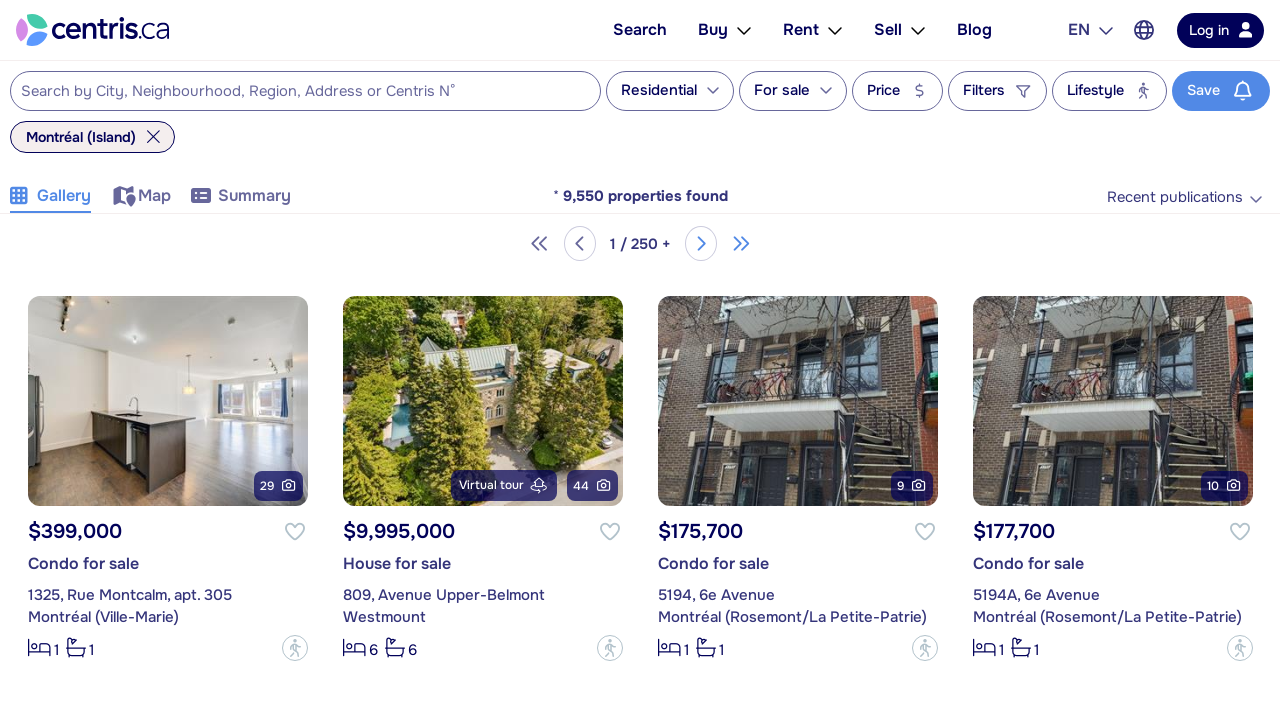

New page of property listings loaded
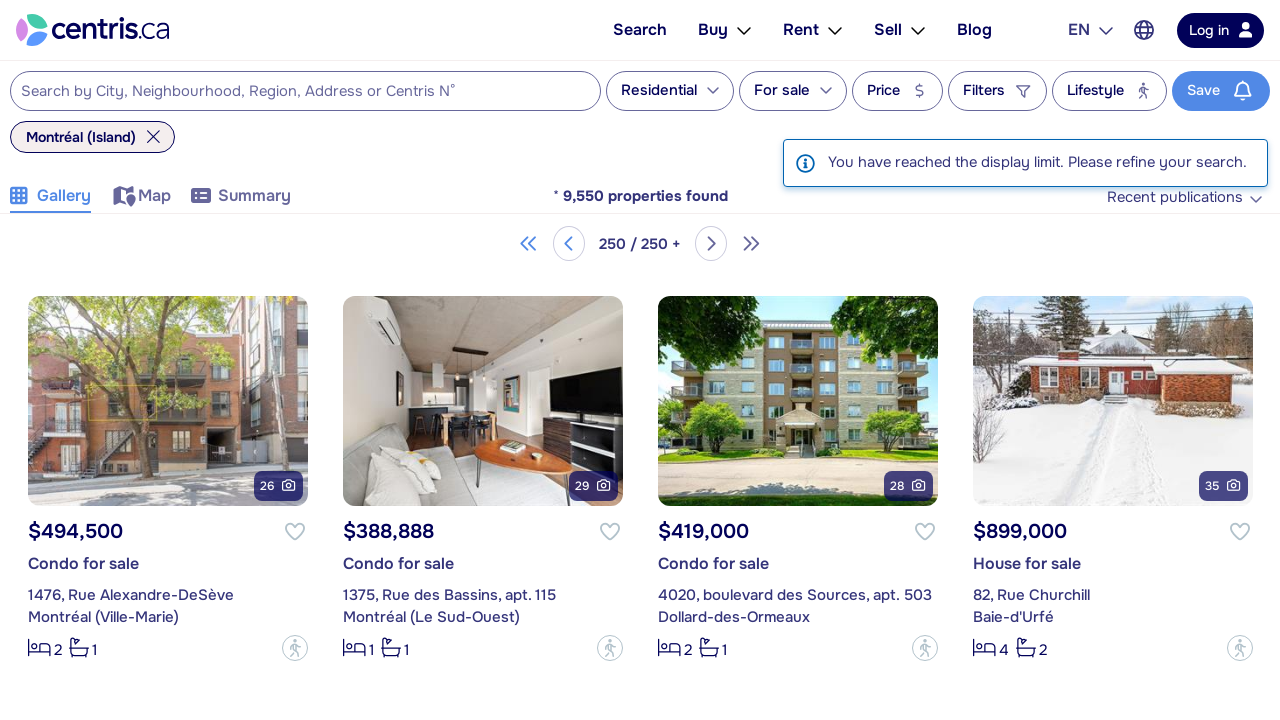

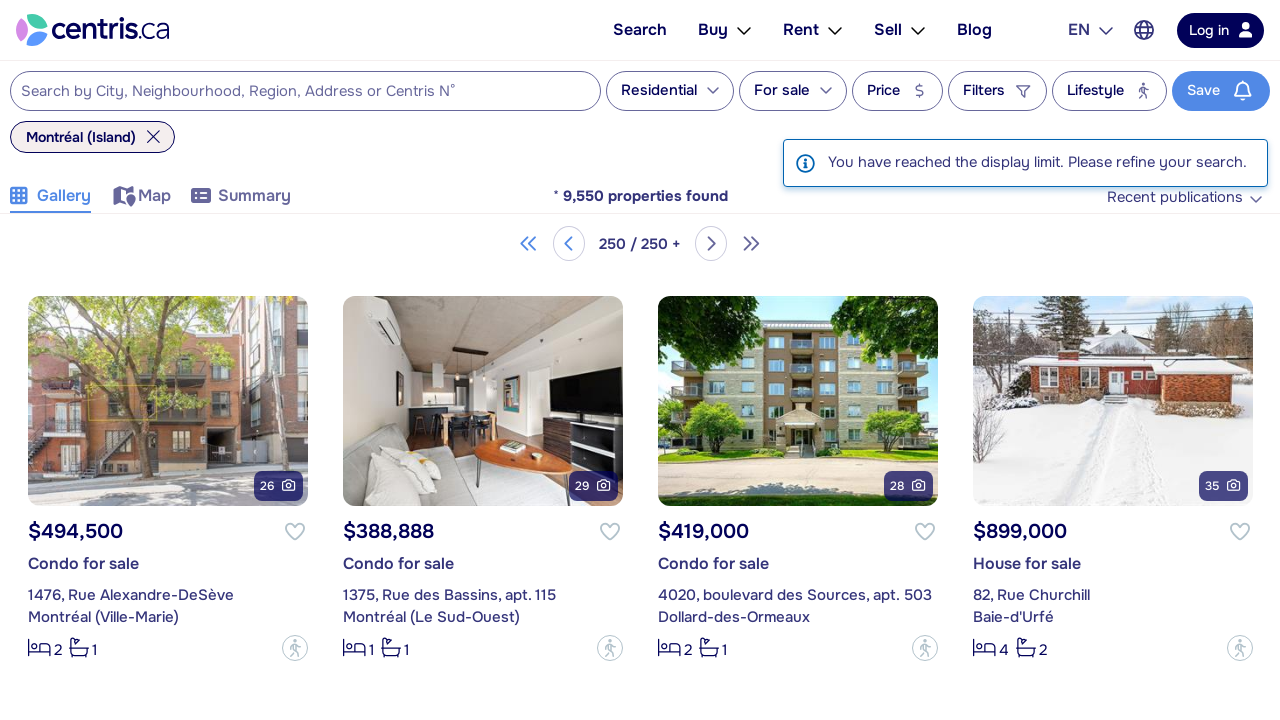